Tests file download functionality by navigating to a download page and clicking a download link to initiate a file download

Starting URL: http://the-internet.herokuapp.com/download

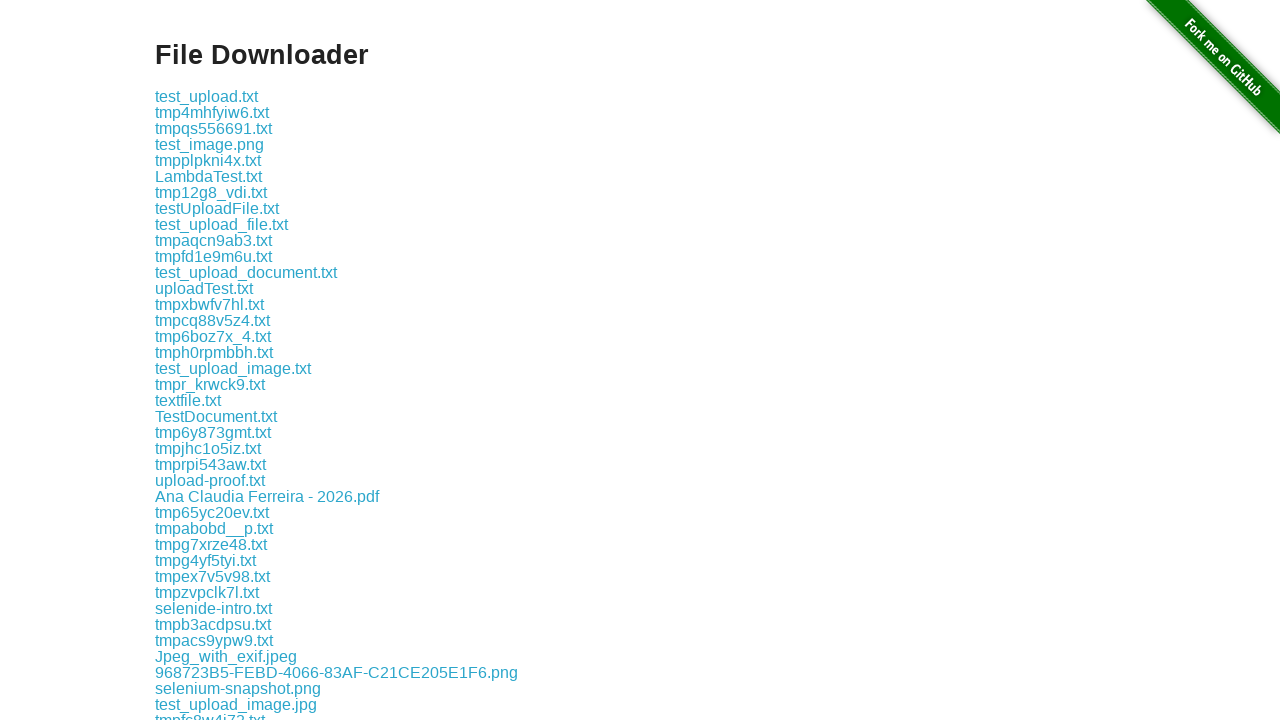

Download links loaded on the page
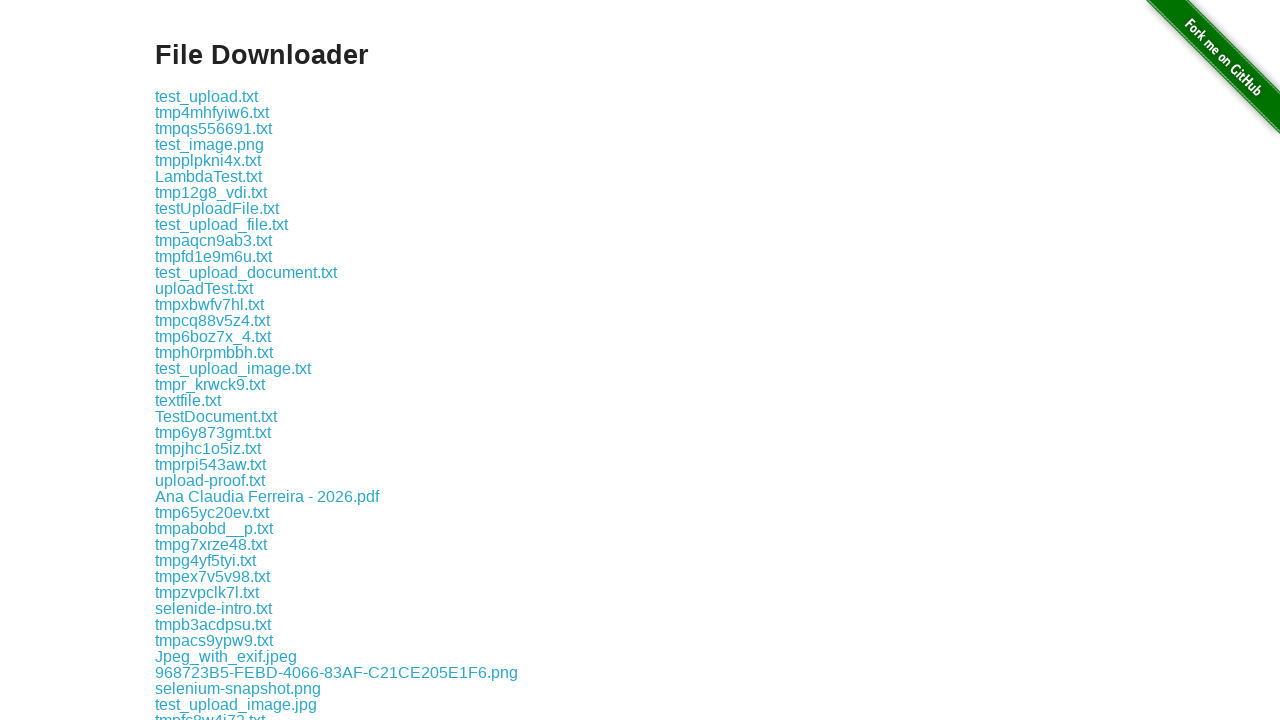

Clicked download link to initiate file download at (206, 96) on .example a
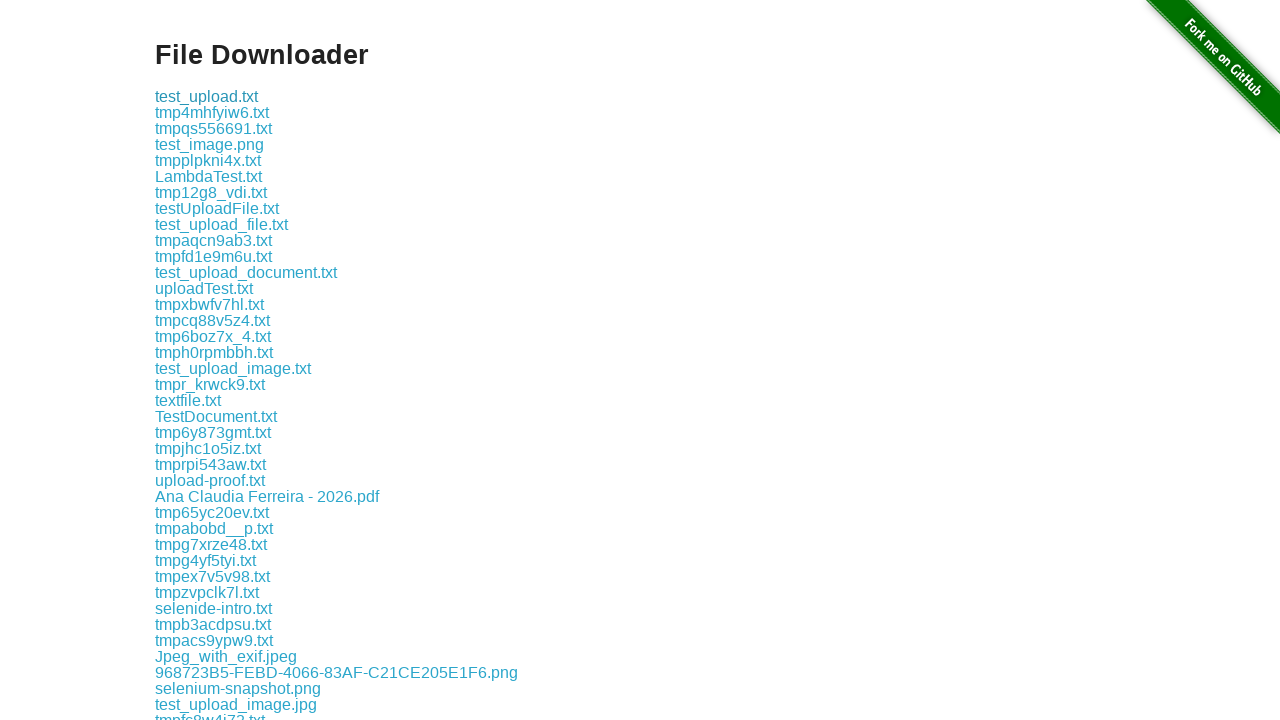

File download completed
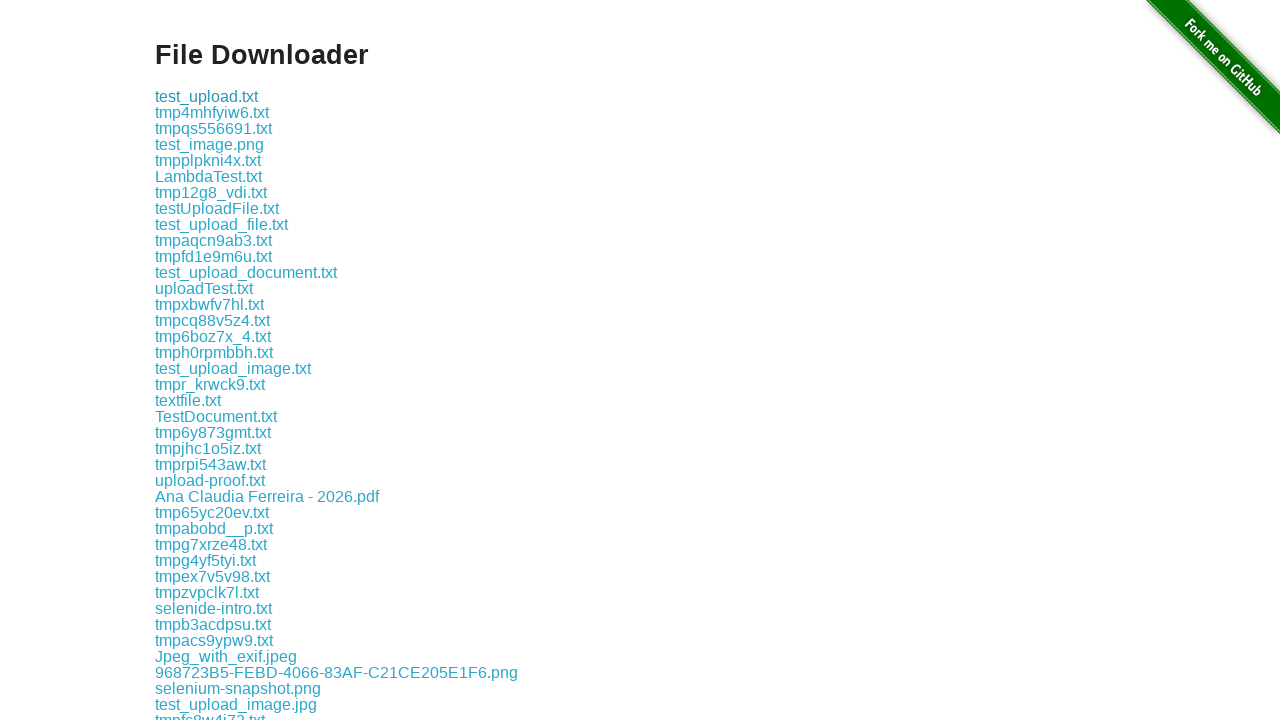

Verified download has a suggested filename
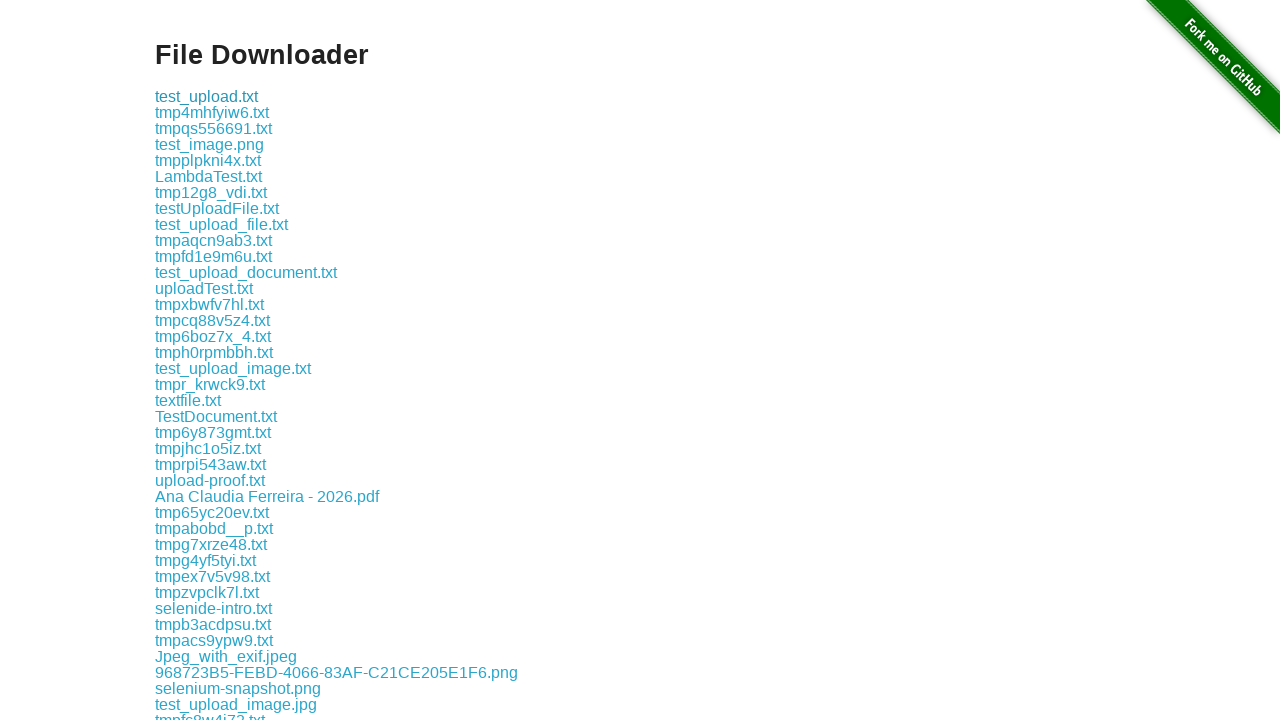

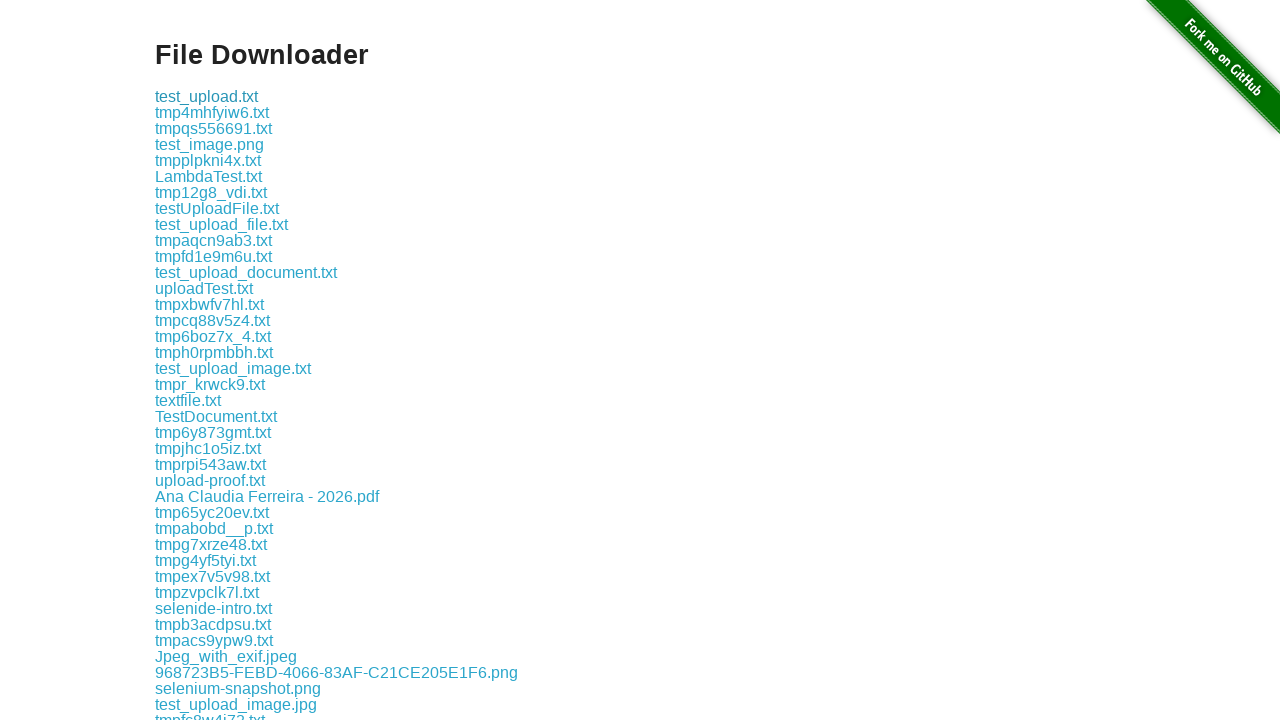